Tests a progress bar functionality by clicking the Start button, waiting for it to change back to "Start" (indicating completion), and then clicking the Reset button

Starting URL: https://demoapps.qspiders.com/ui/progress?sublist=0

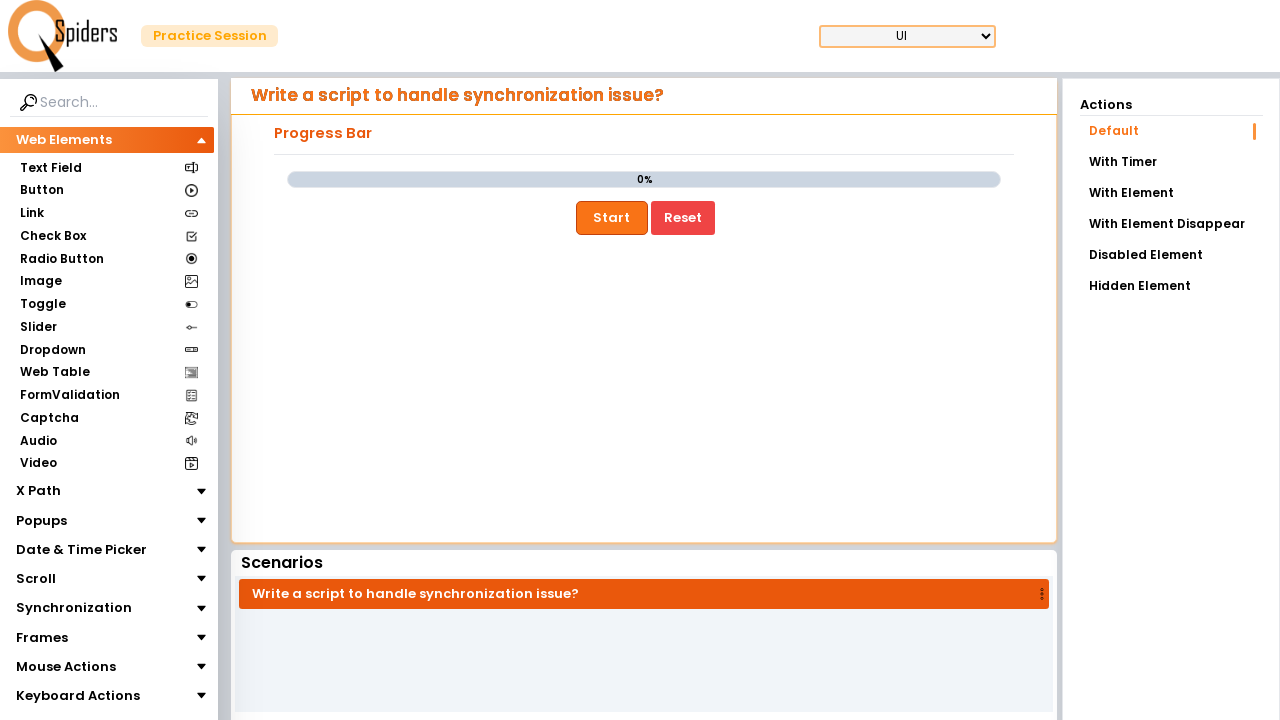

Clicked the Start button to begin progress bar at (612, 218) on xpath=//button[text()='Start']
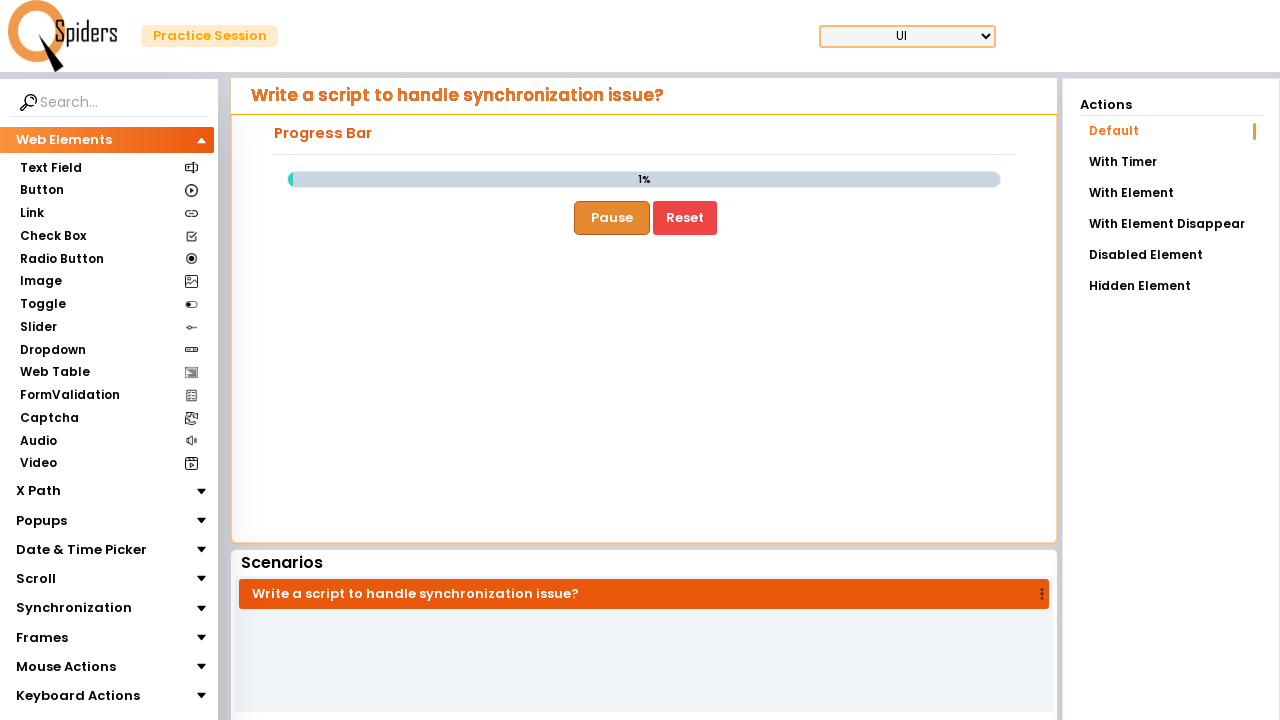

Waited for Start button to reappear, indicating progress completion
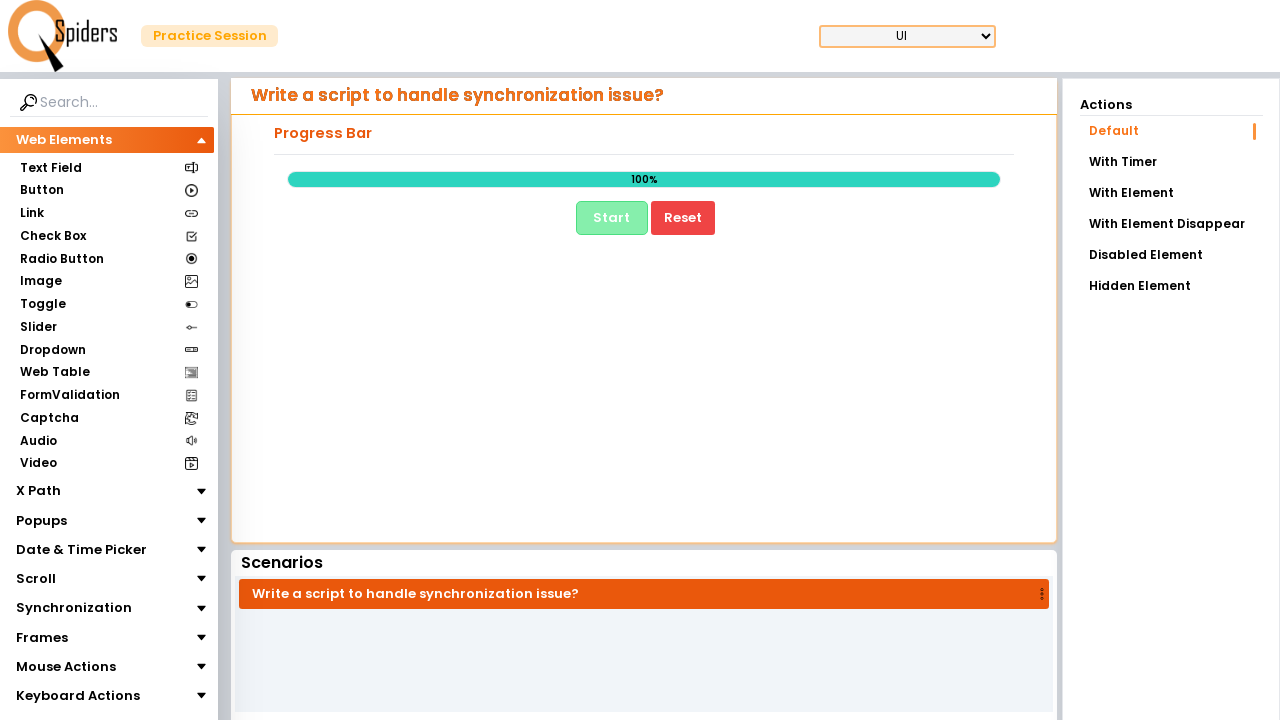

Clicked the Reset button at (683, 218) on xpath=//button[text()='Reset']
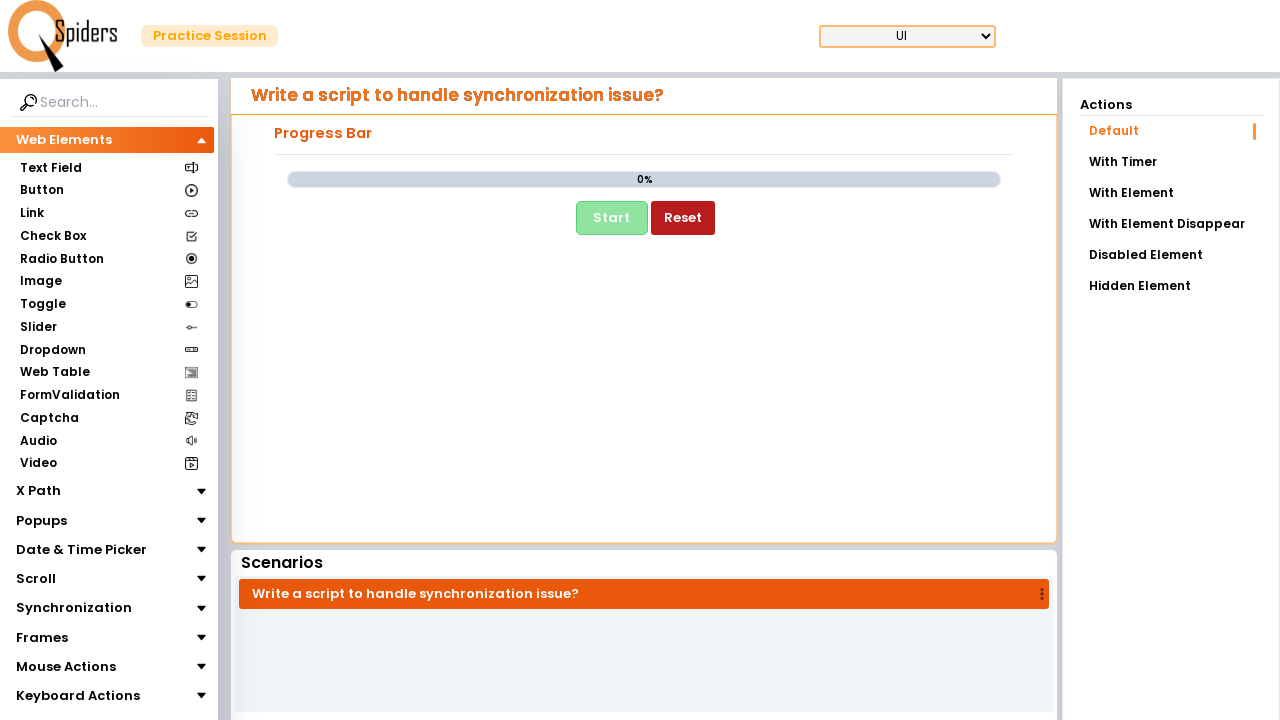

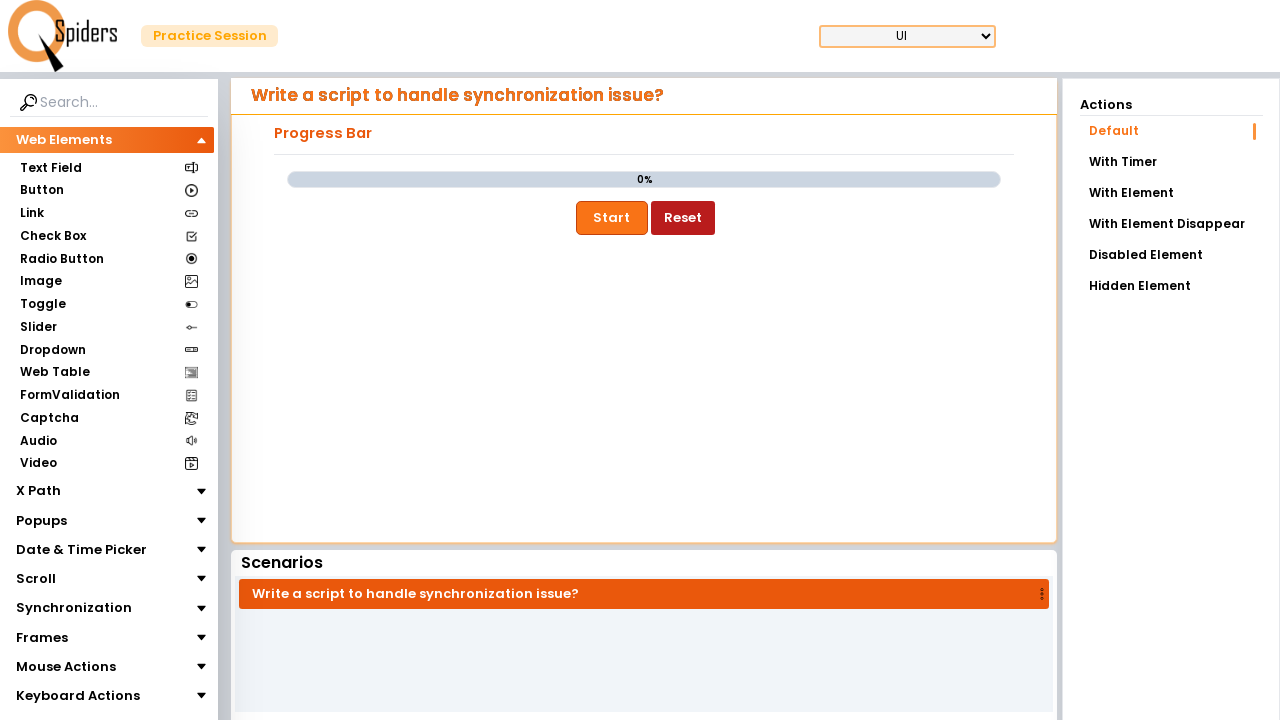